Tests link navigation functionality by clicking on various links (Contact Us, Payments, Return Policy, Youtube) in a demo application, verifying each page loads correctly, and navigating back after each click.

Starting URL: https://demoapps.qspiders.com/ui?scenario=1

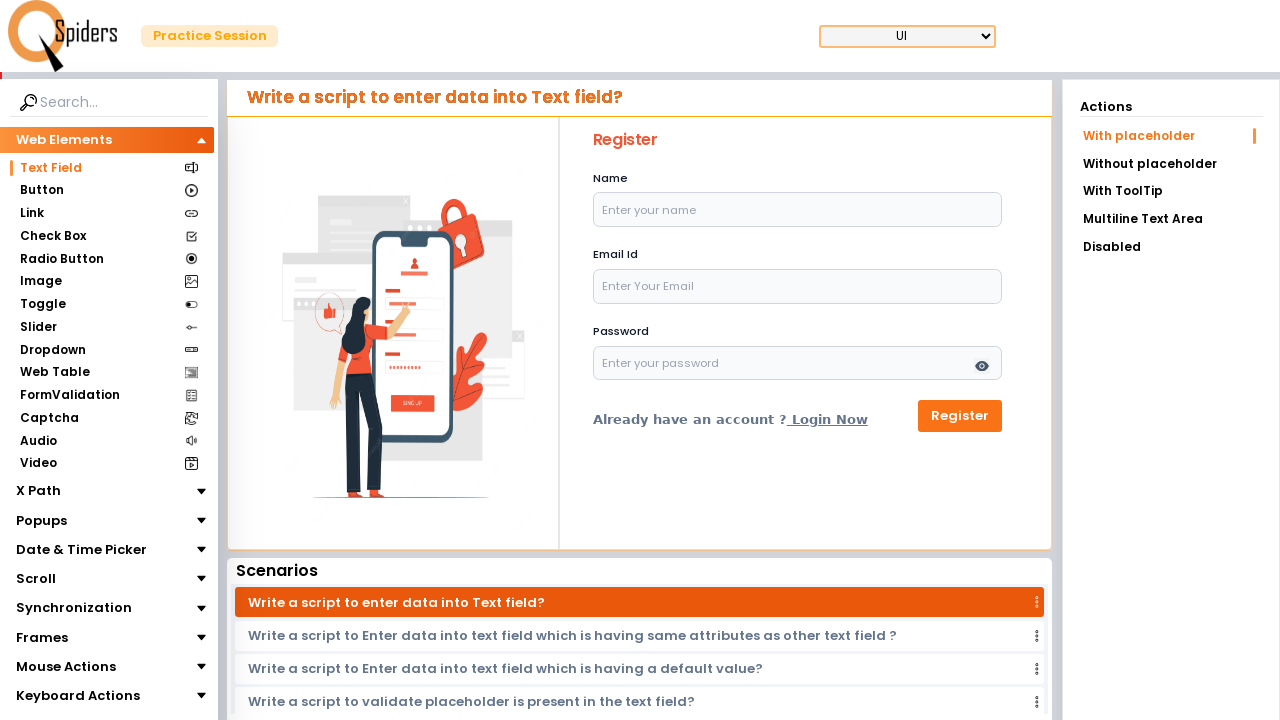

Clicked on the 'Link' section at (32, 213) on xpath=//section[text()='Link']
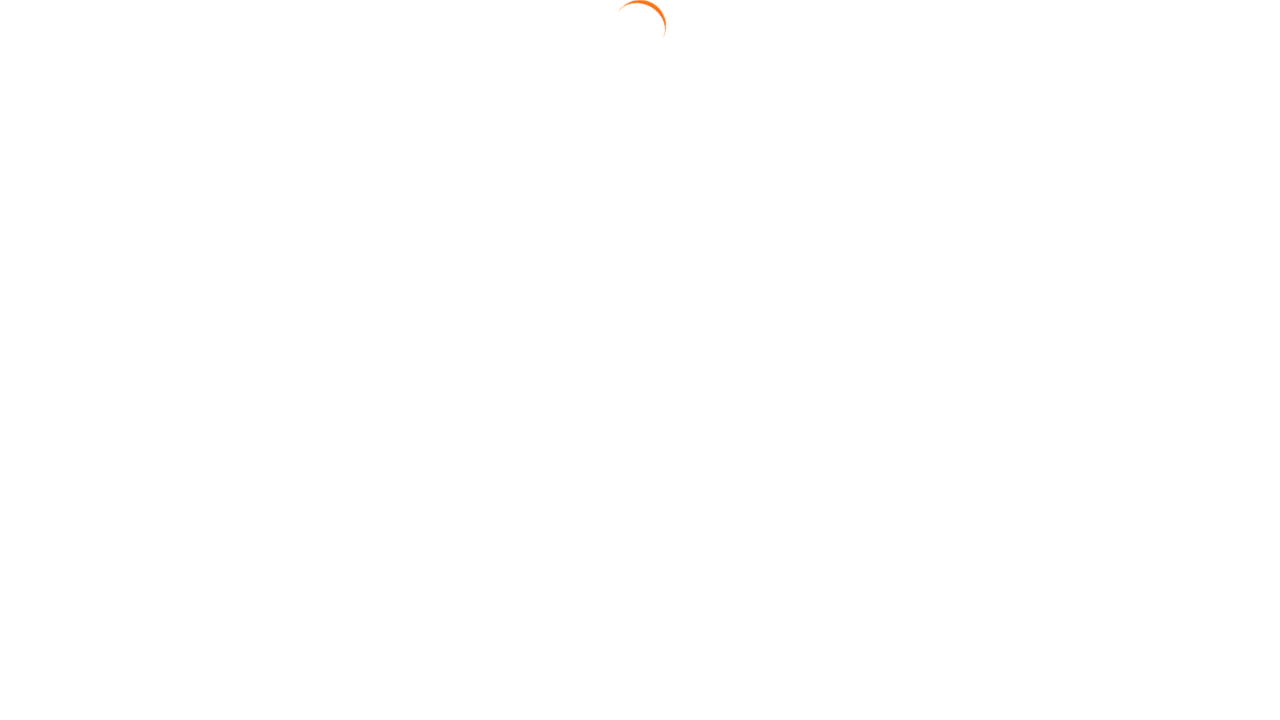

Clicked on 'Contact Us' link at (302, 480) on xpath=//a[text()='Contact Us']
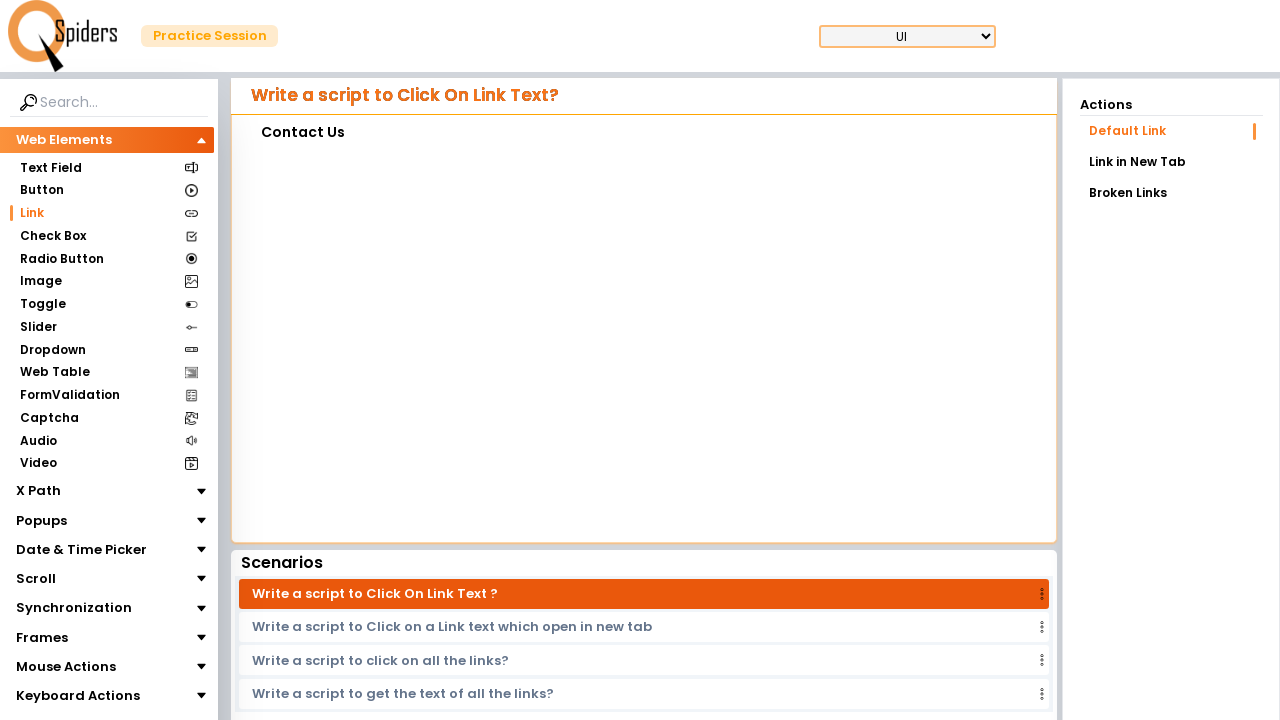

Contact Us page loaded and verified
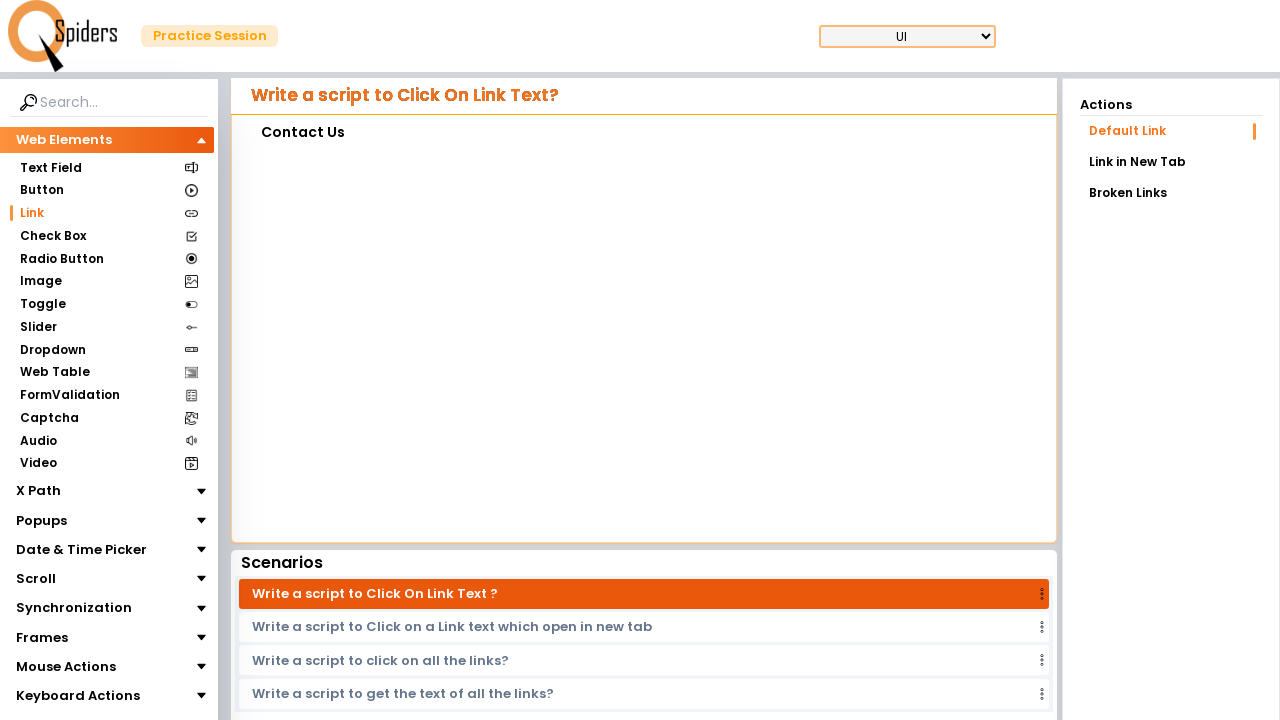

Navigated back from Contact Us page
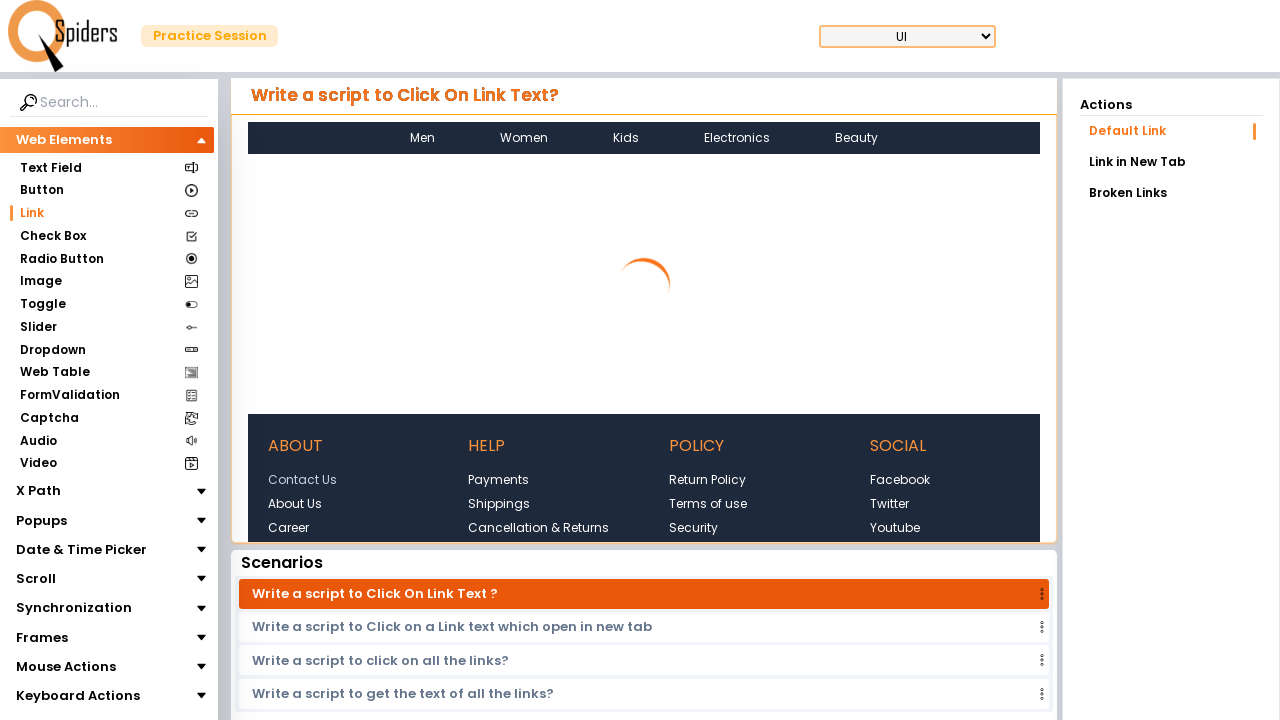

Clicked on 'Payments' link at (499, 428) on xpath=//a[text()='Payments']
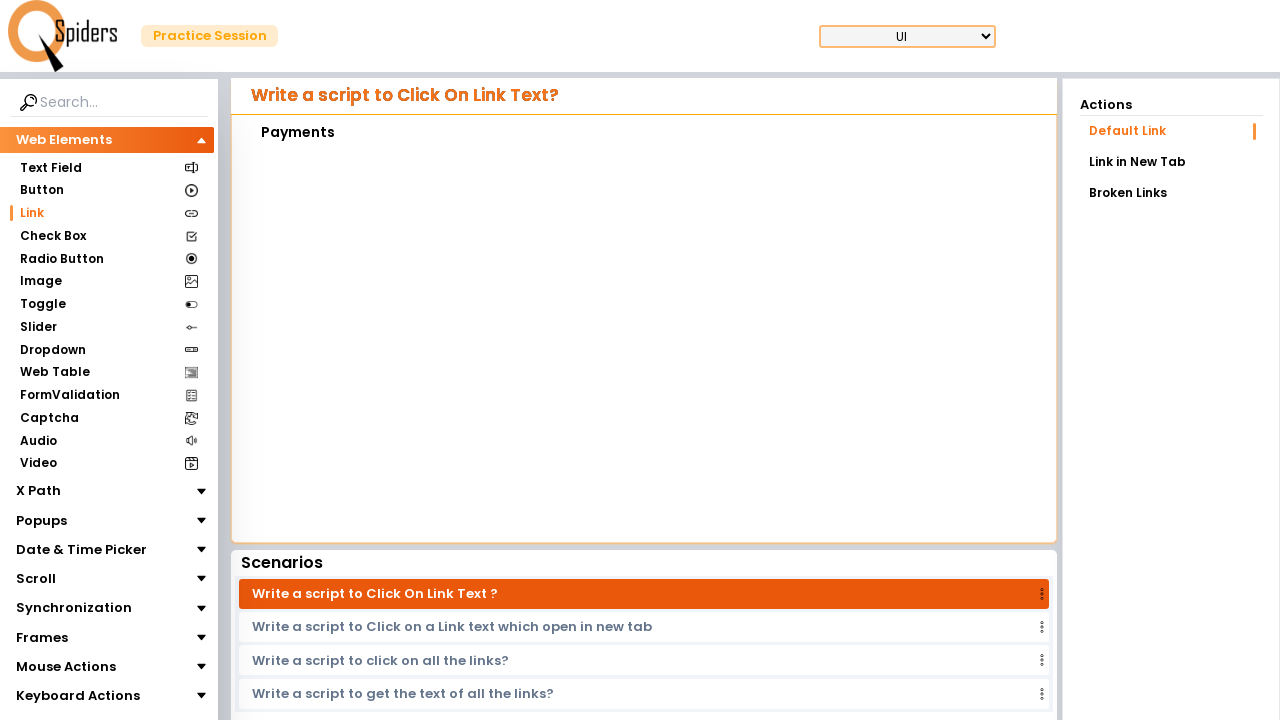

Payments page loaded and verified
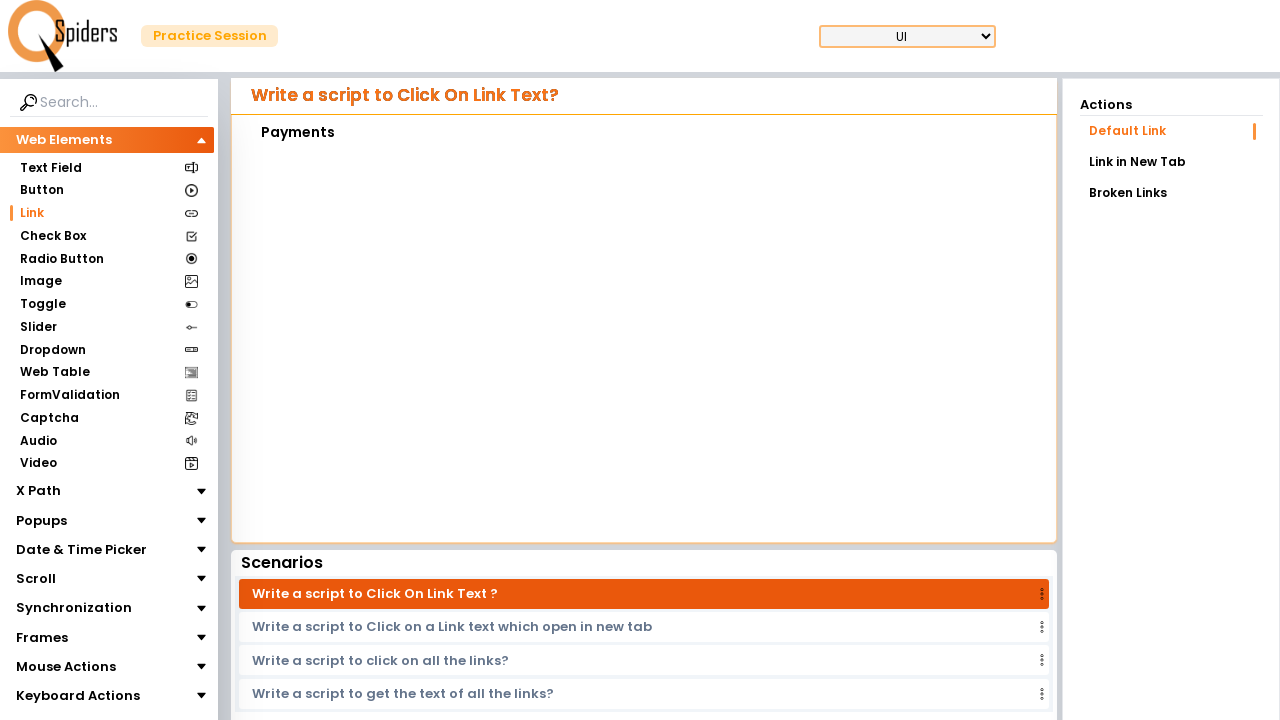

Navigated back from Payments page
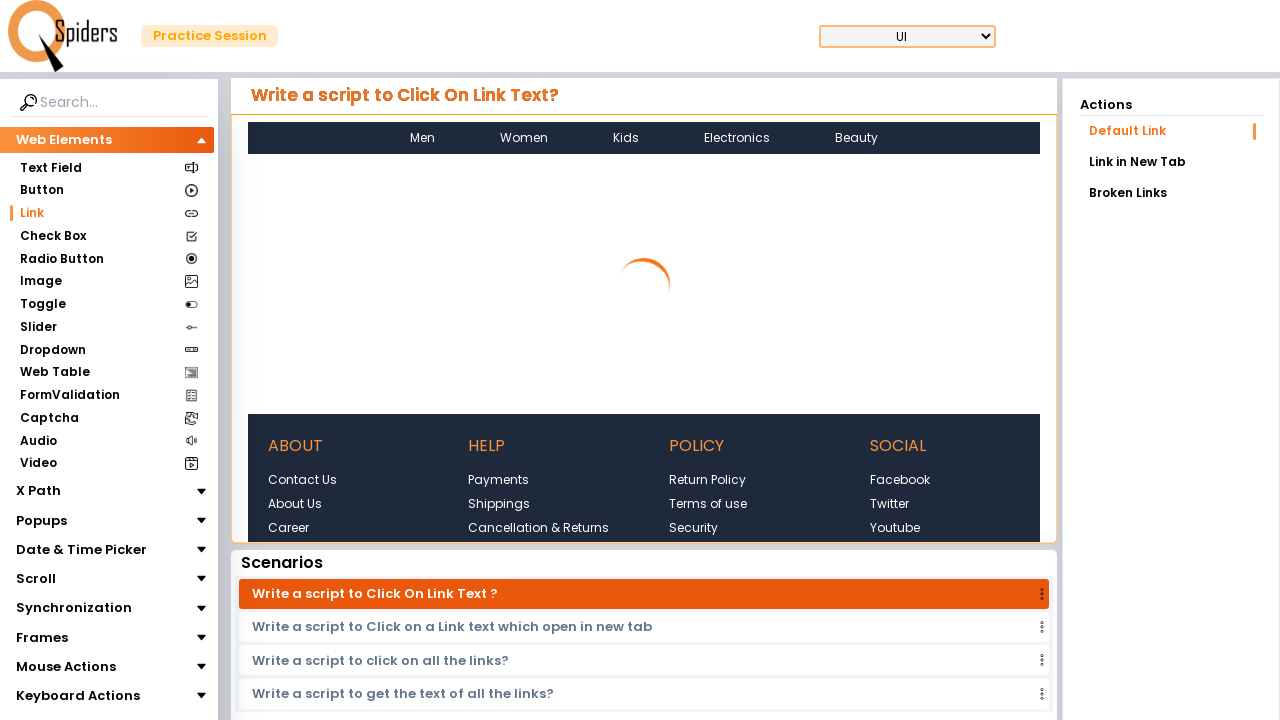

Clicked on 'Return Policy' link at (708, 428) on xpath=//a[text()='Return Policy']
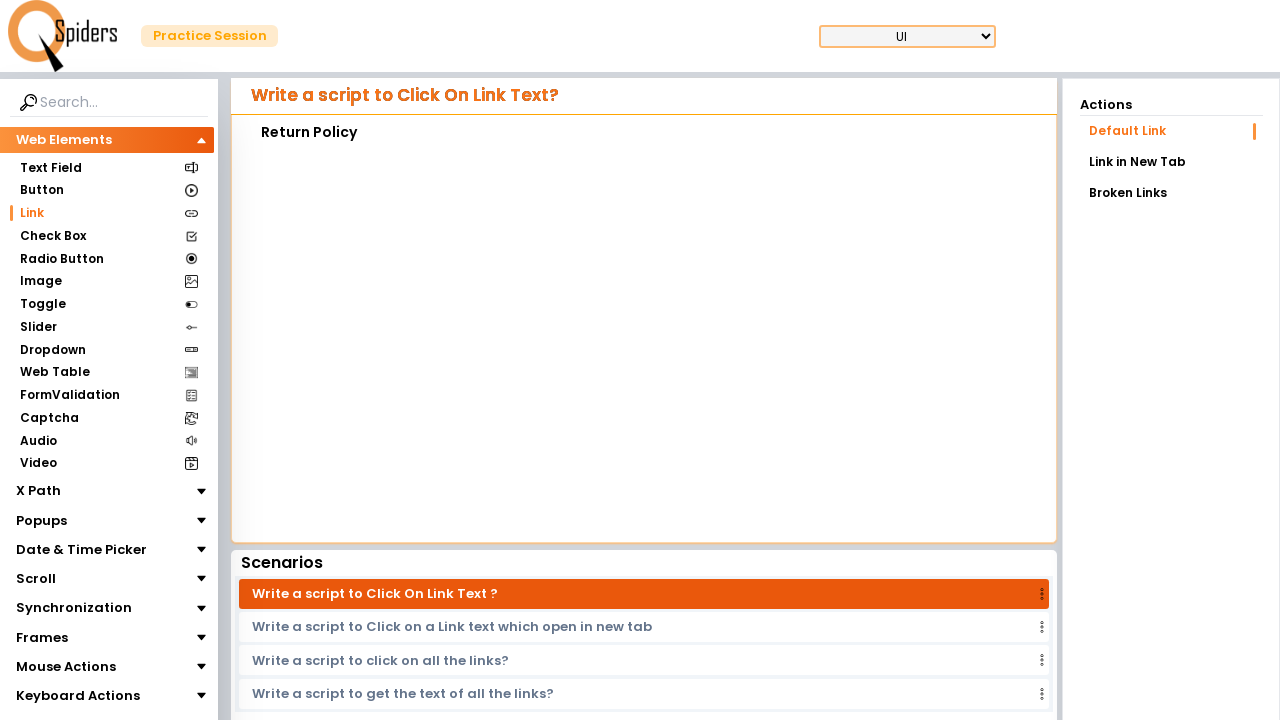

Return Policy page loaded and verified
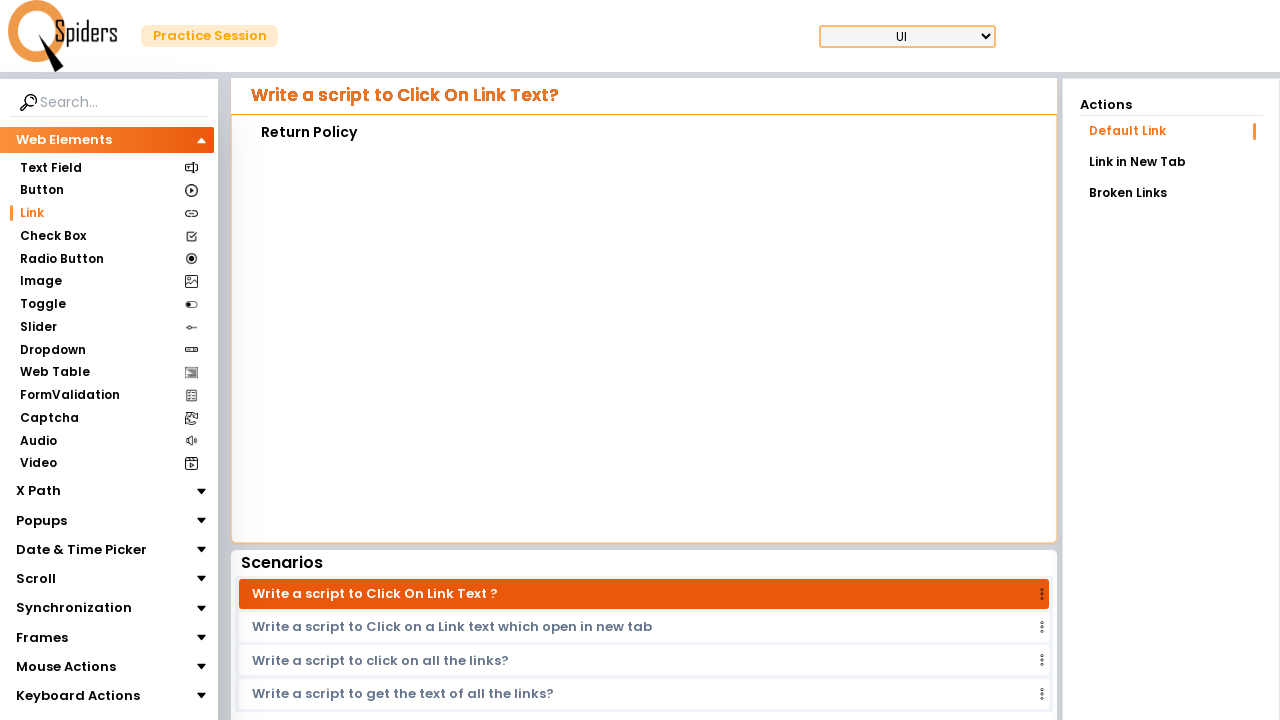

Navigated back from Return Policy page
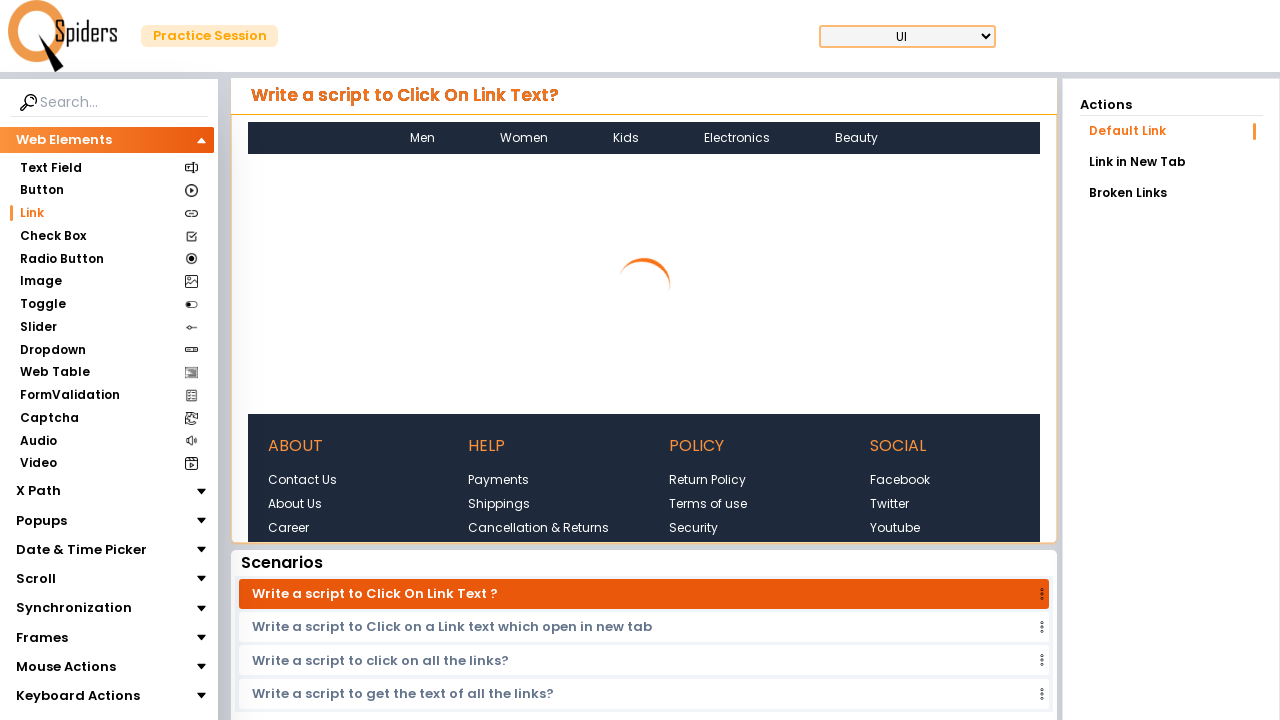

Clicked on 'Youtube' link at (895, 476) on xpath=//a[text()='Youtube']
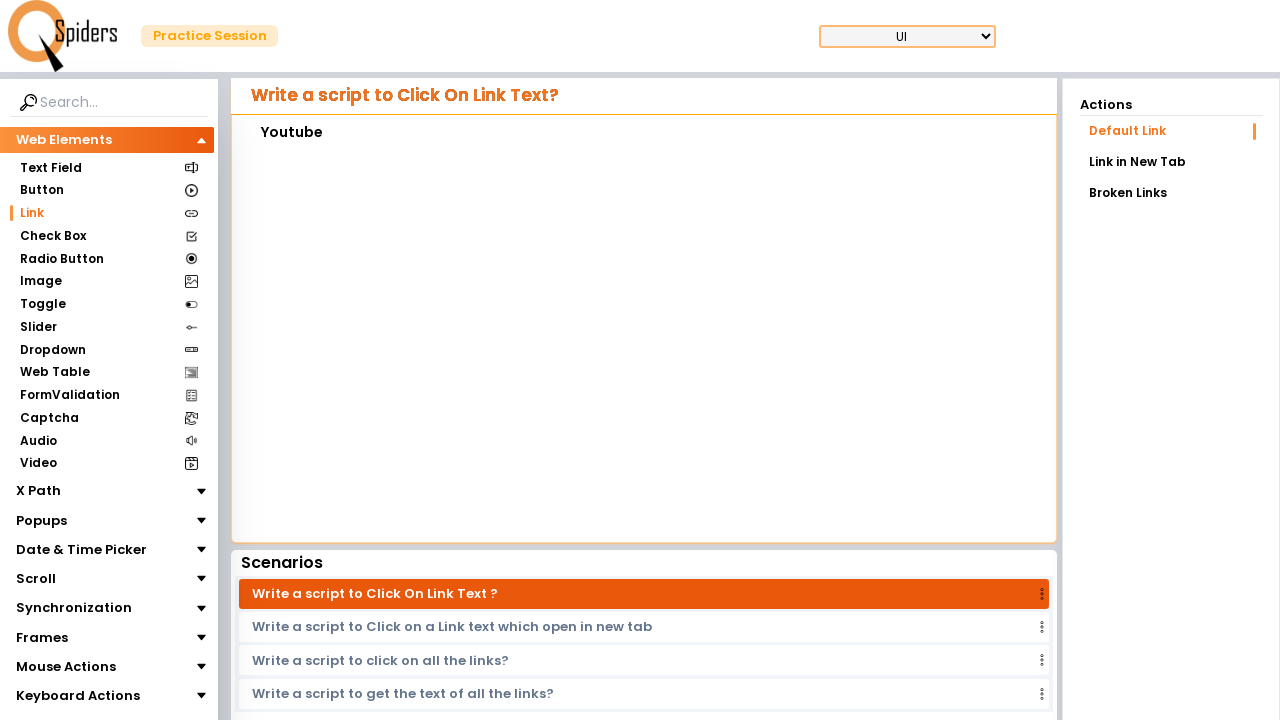

Youtube page loaded and verified
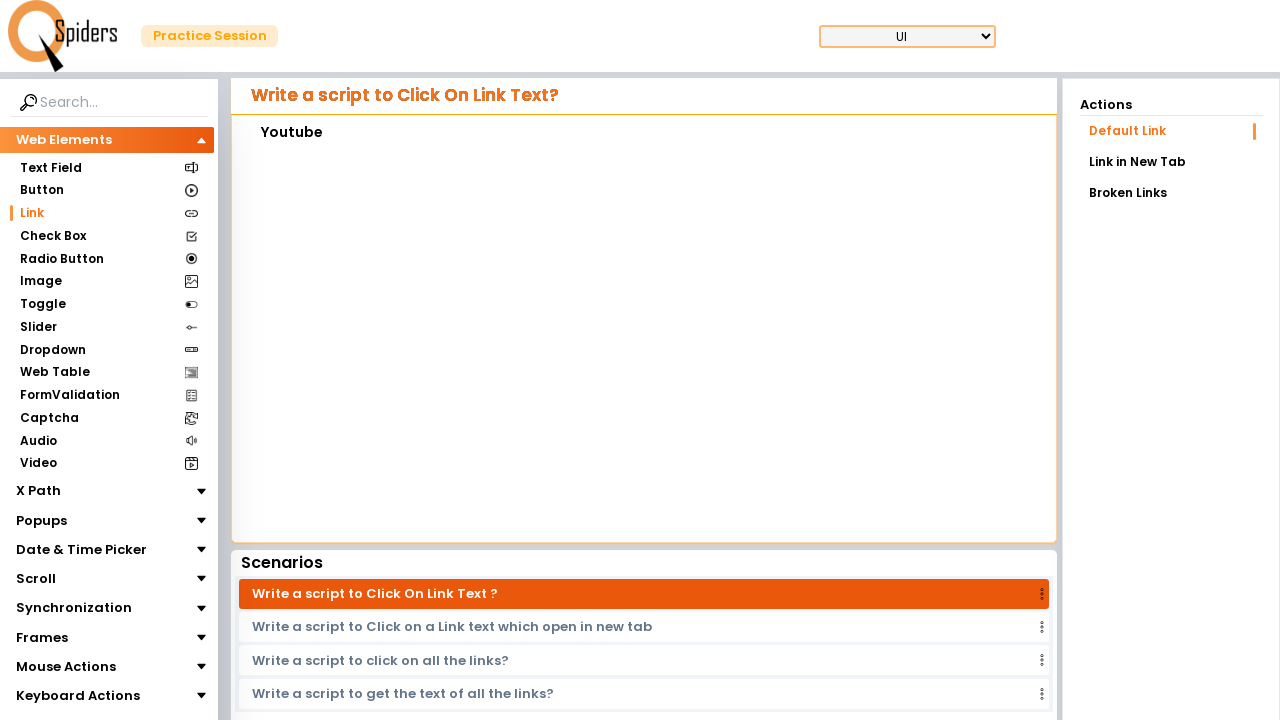

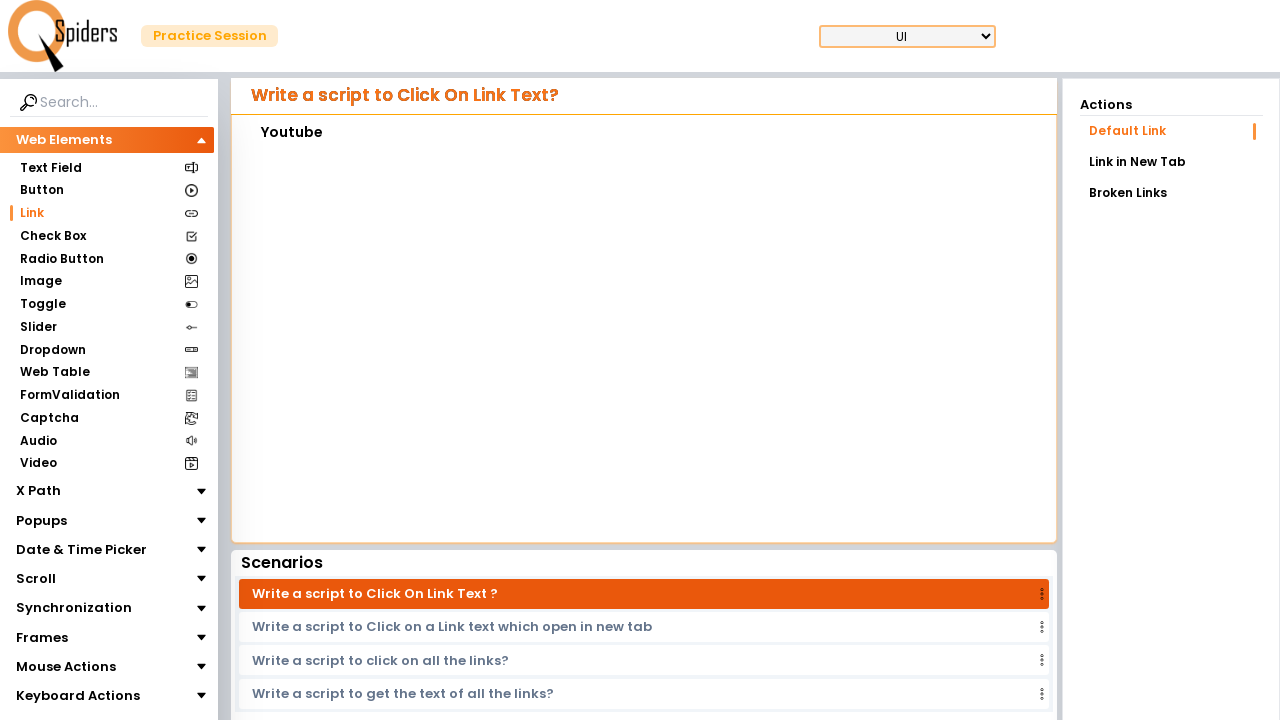